Tests Gmail account creation flow by clicking create account, selecting personal use, and filling in first and last name fields

Starting URL: https://www.gmail.com

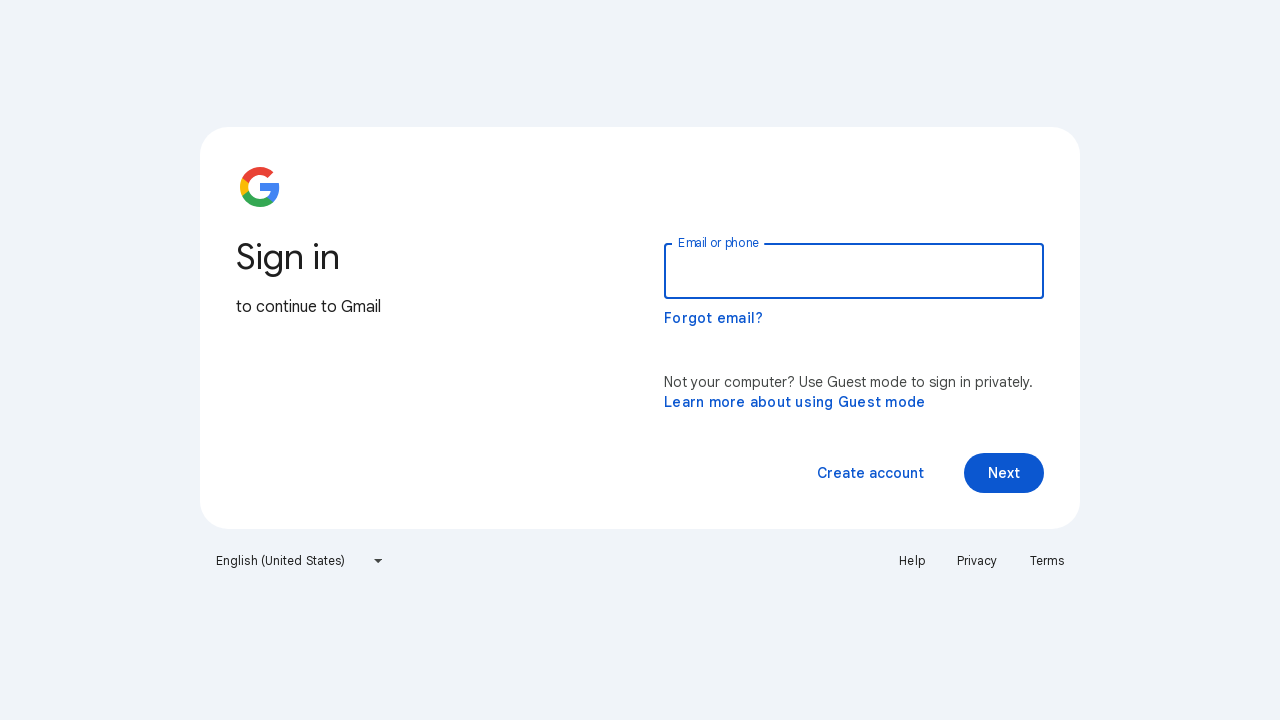

Clicked 'Create account' button at (870, 473) on xpath=//span[text()='Create account']
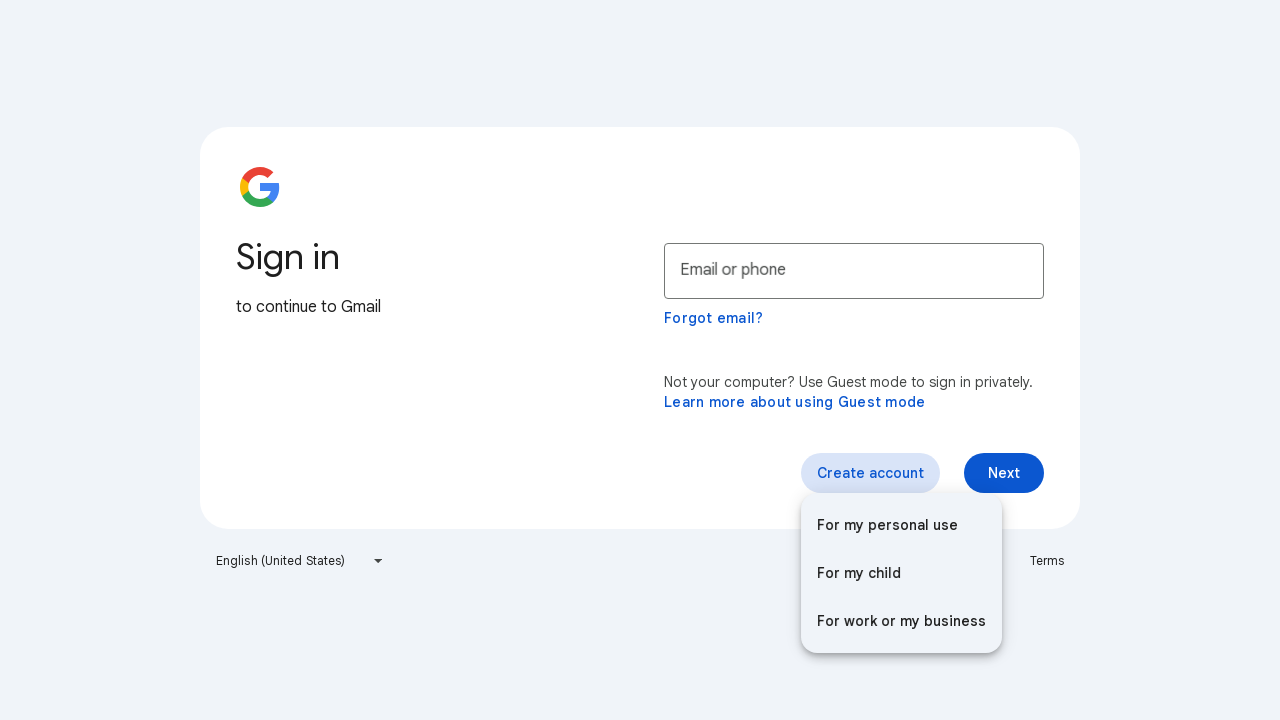

Selected 'For my personal use' option at (888, 525) on xpath=//span[text()='For my personal use']
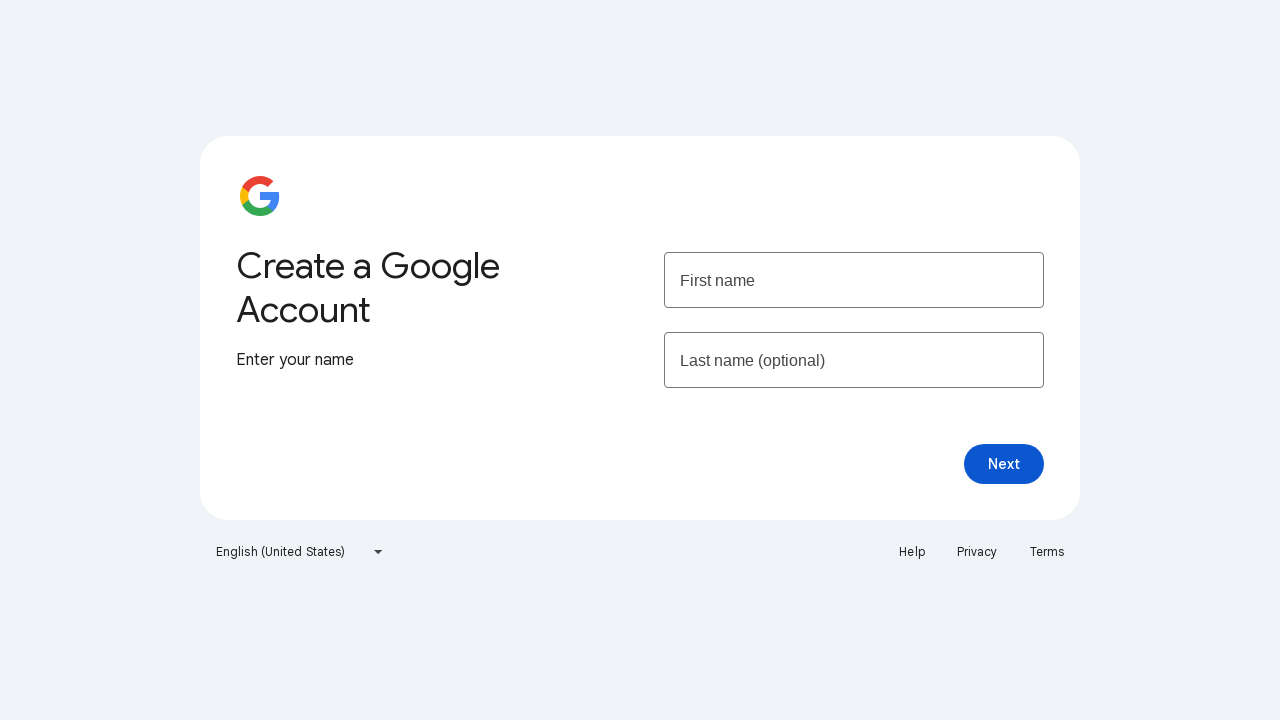

Filled first name field with 'Virat' on //input[@id='firstName']
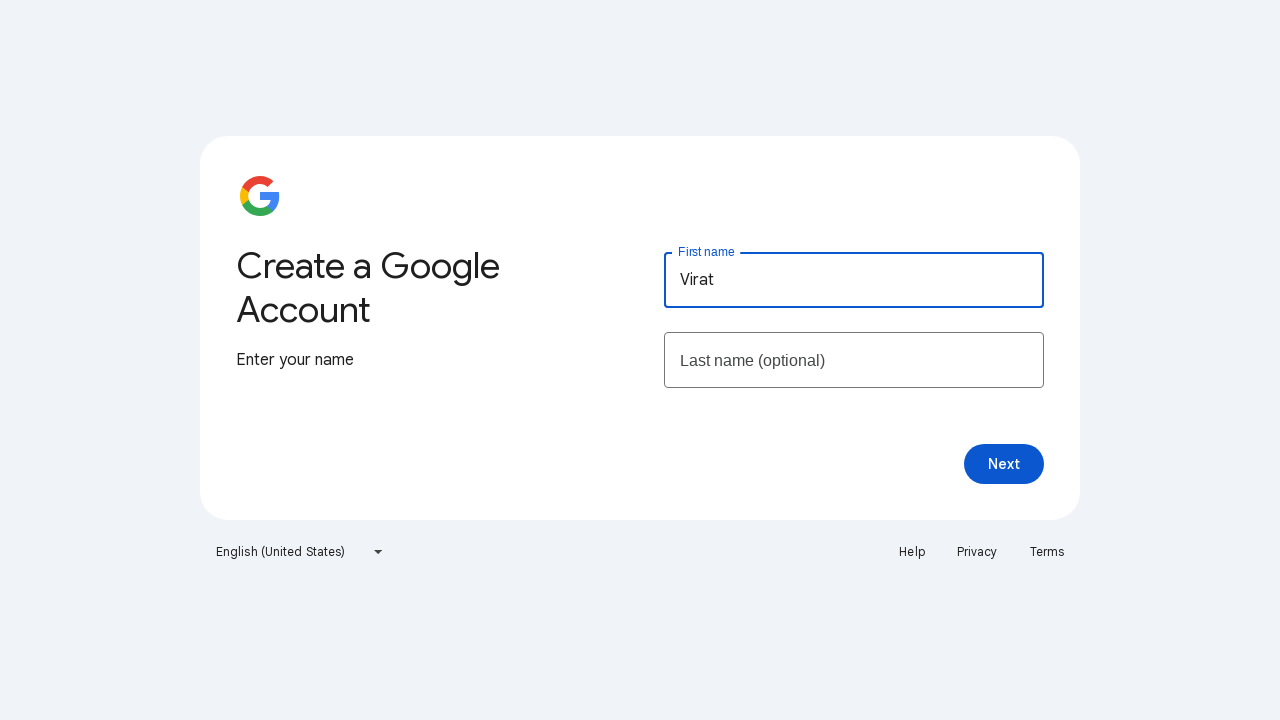

Filled last name field with 'Kohli' on //input[@name='lastName']
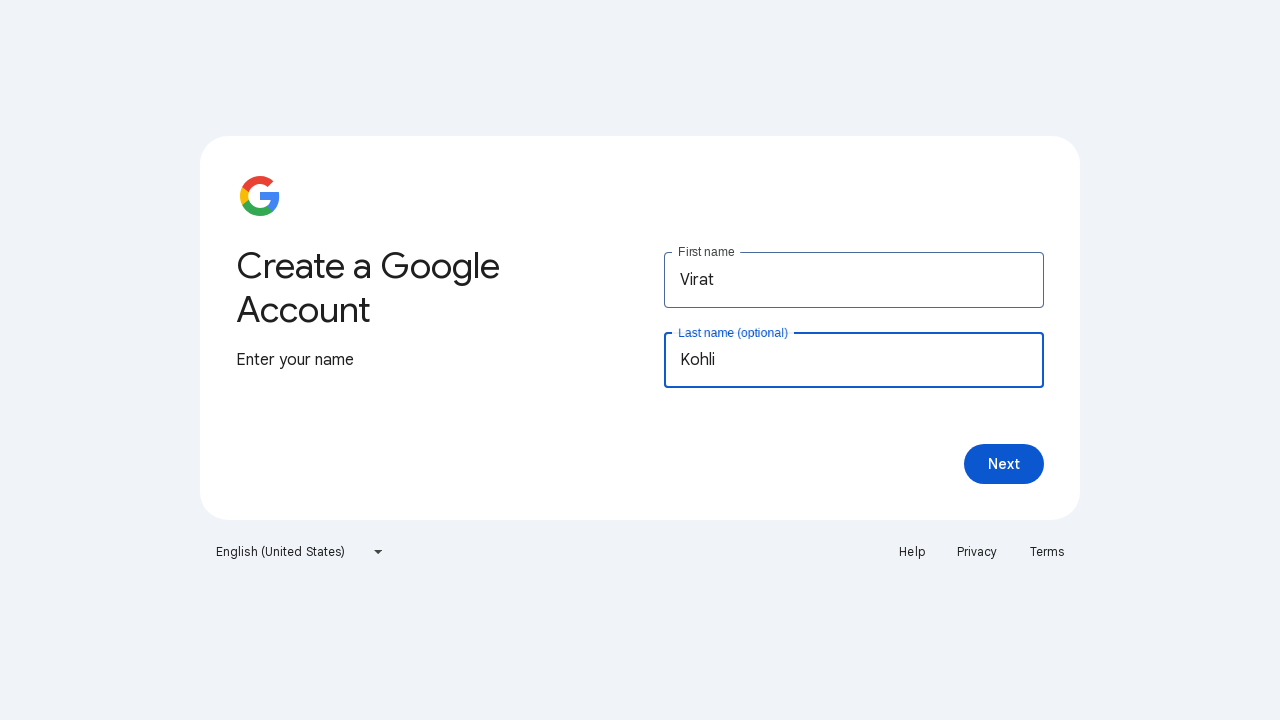

Clicked 'Next' button to proceed at (1004, 464) on xpath=//span[text()='Next']
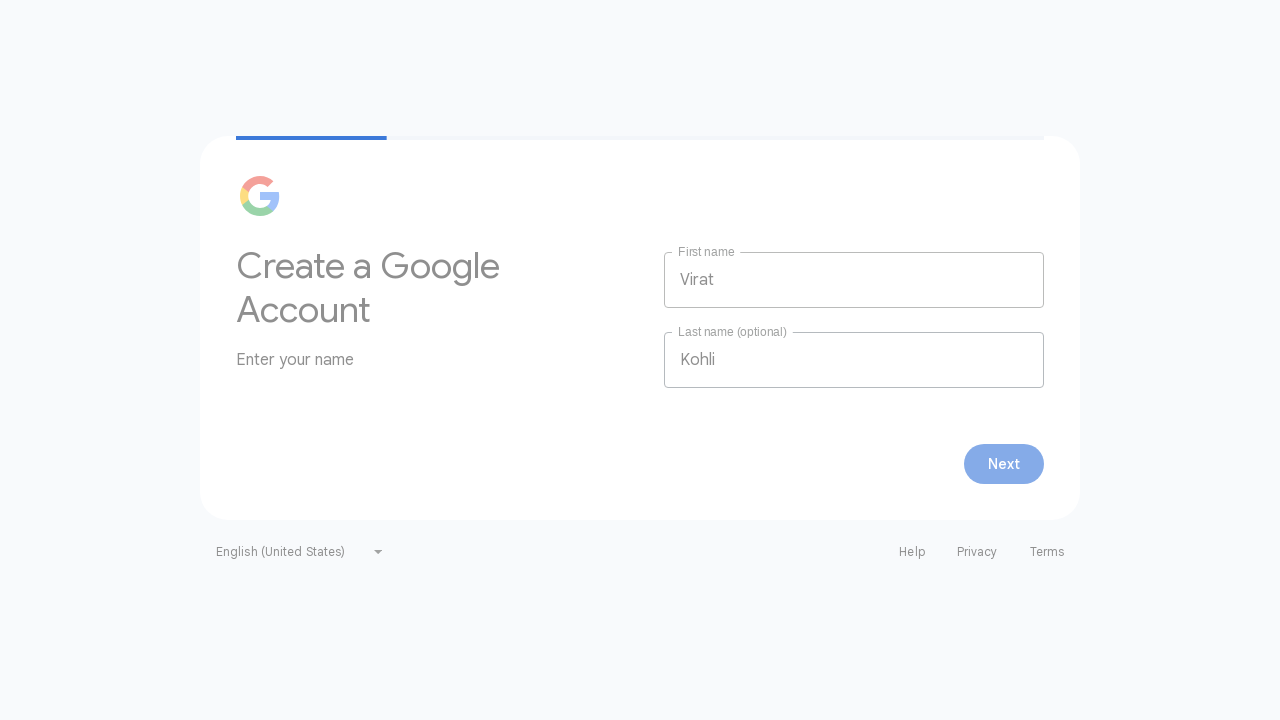

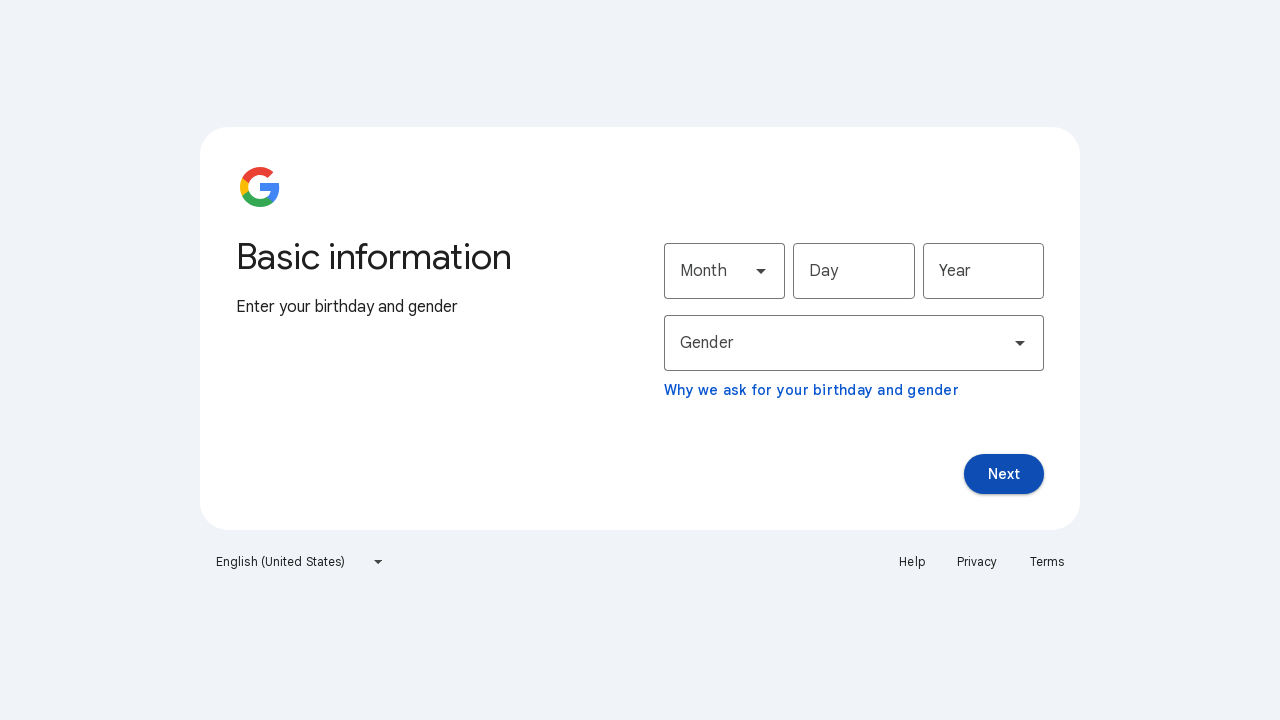